Tests select dropdown functionality by selecting a hero and a programming language from dropdown menus and verifying the selection

Starting URL: https://savkk.github.io/selenium-practice/

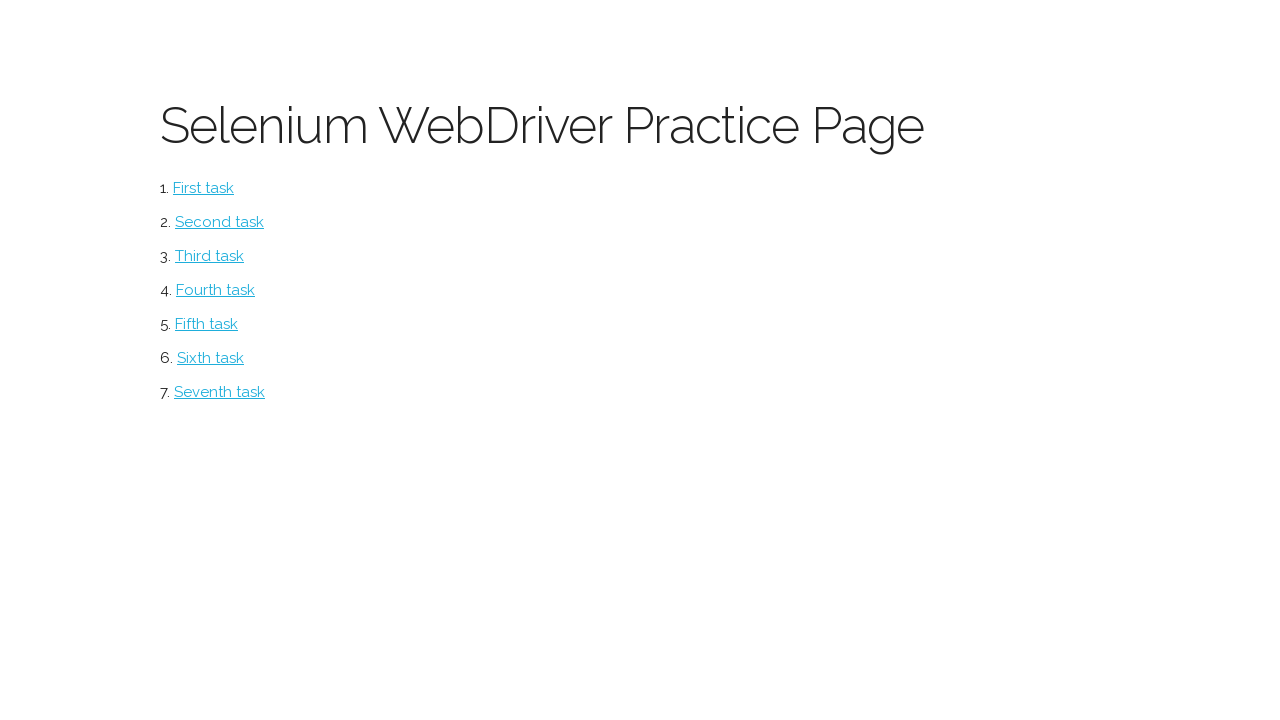

Clicked select link to navigate to select dropdown test page at (210, 256) on #select
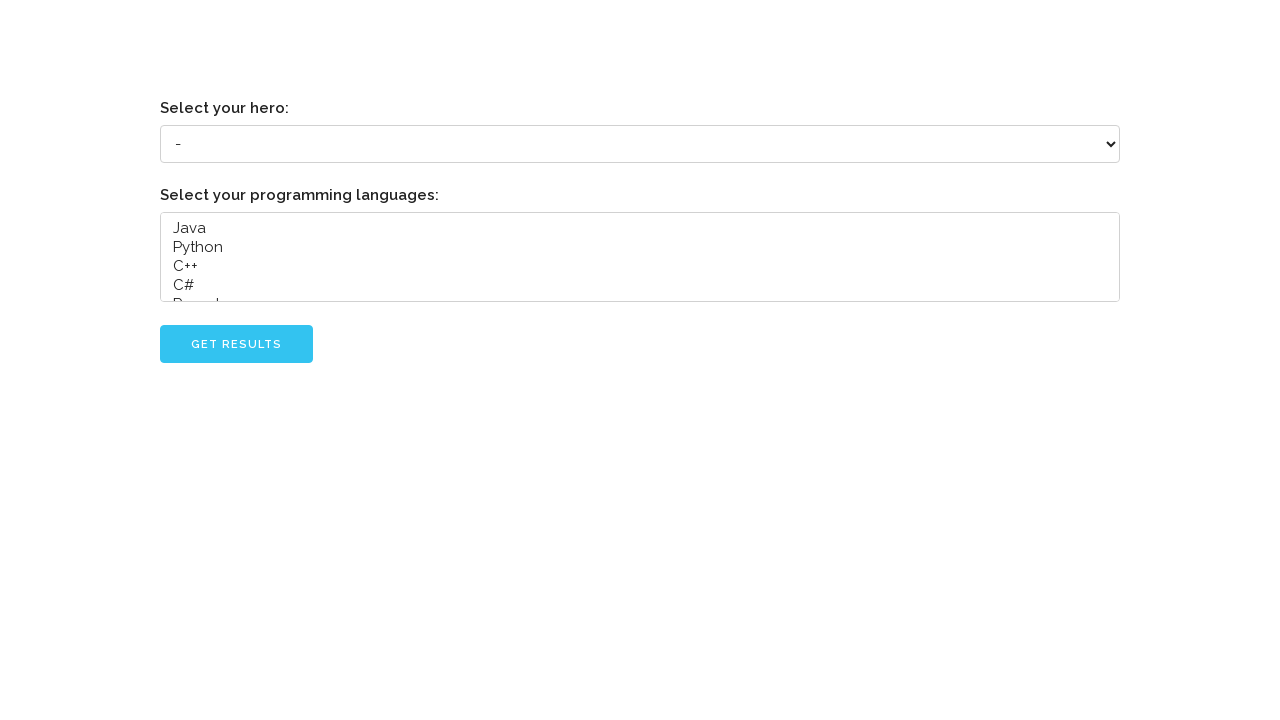

Selected 'Grady Booch' from hero dropdown on select[name='hero']
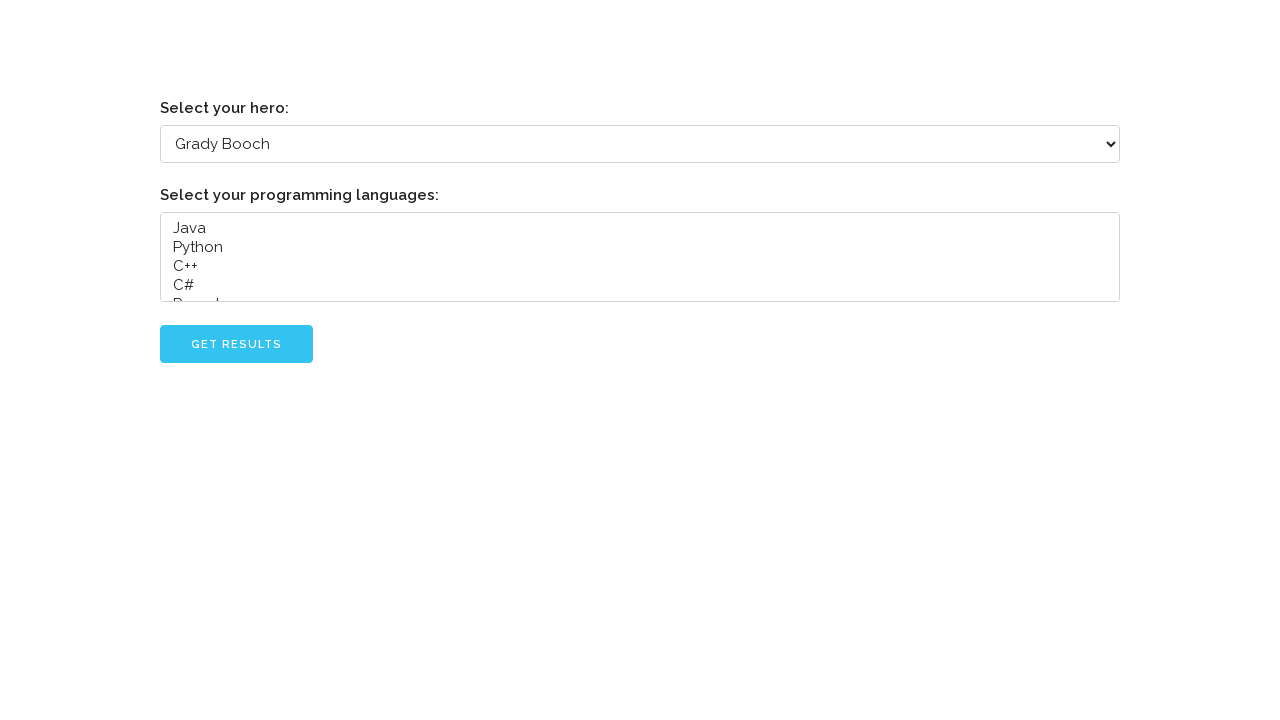

Selected 'Java' from programming language dropdown on select[name='languages']
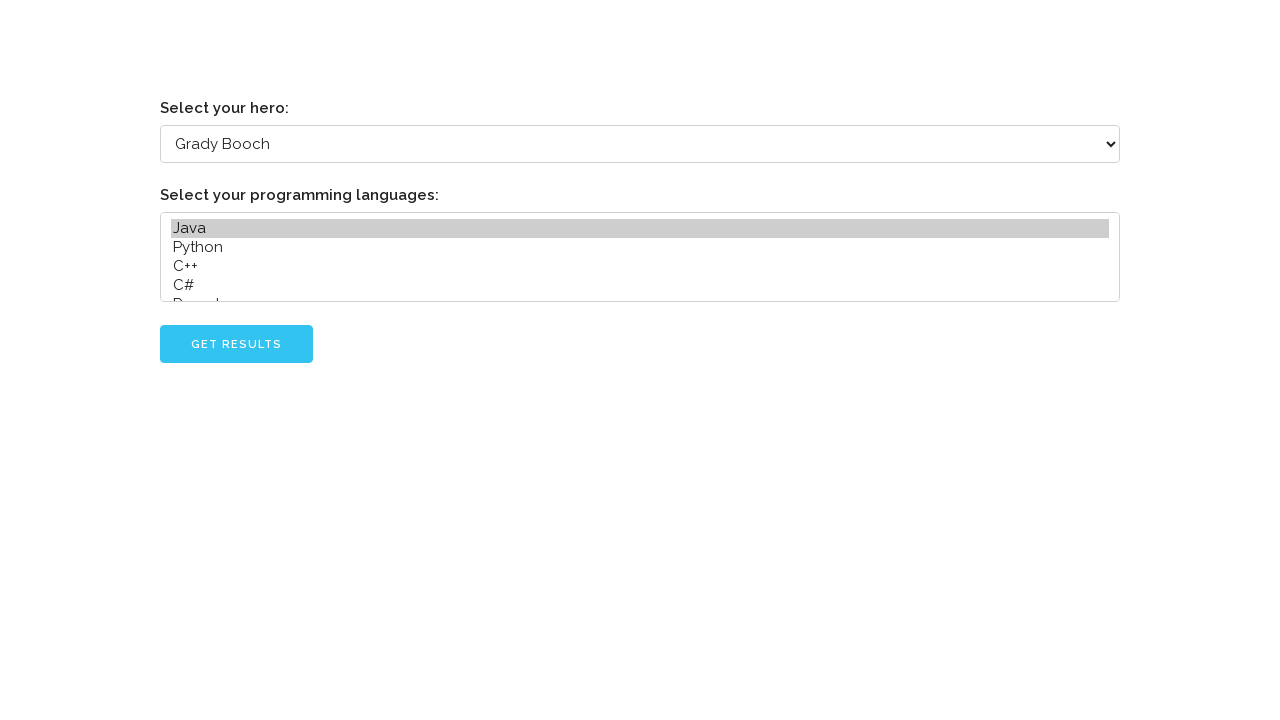

Clicked go button to submit selections at (236, 344) on #go
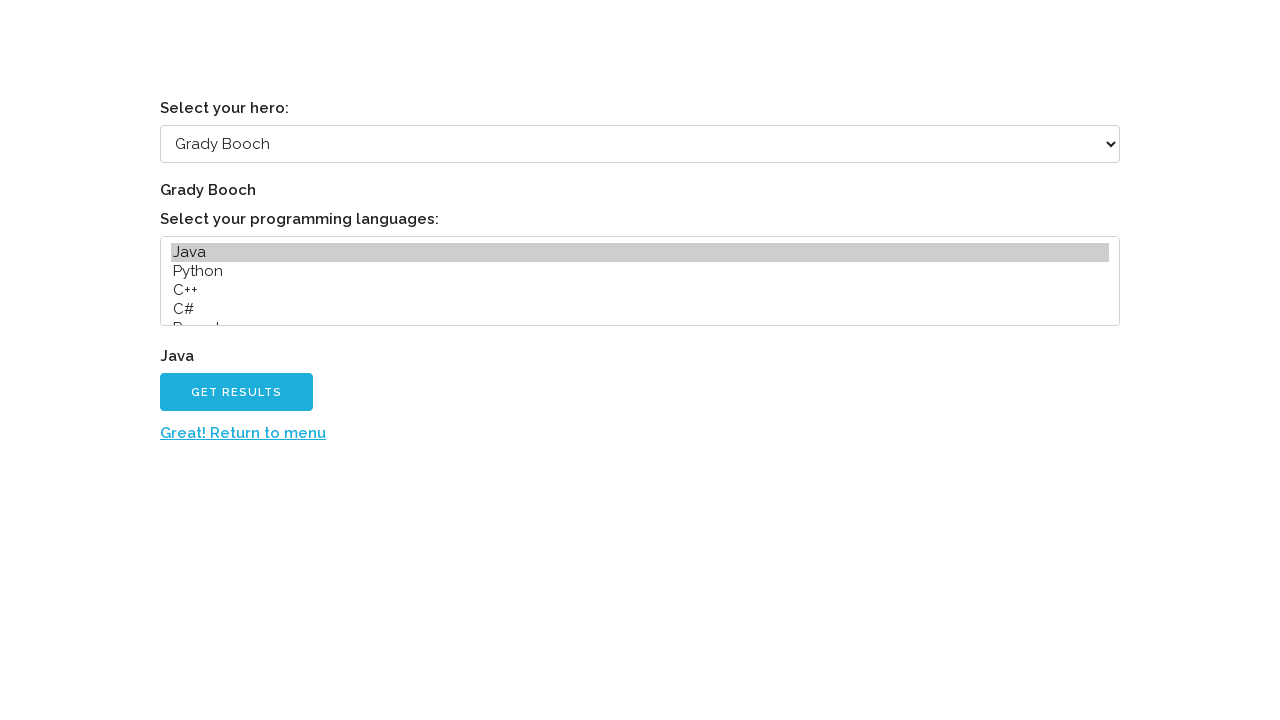

Located Java selection result on page
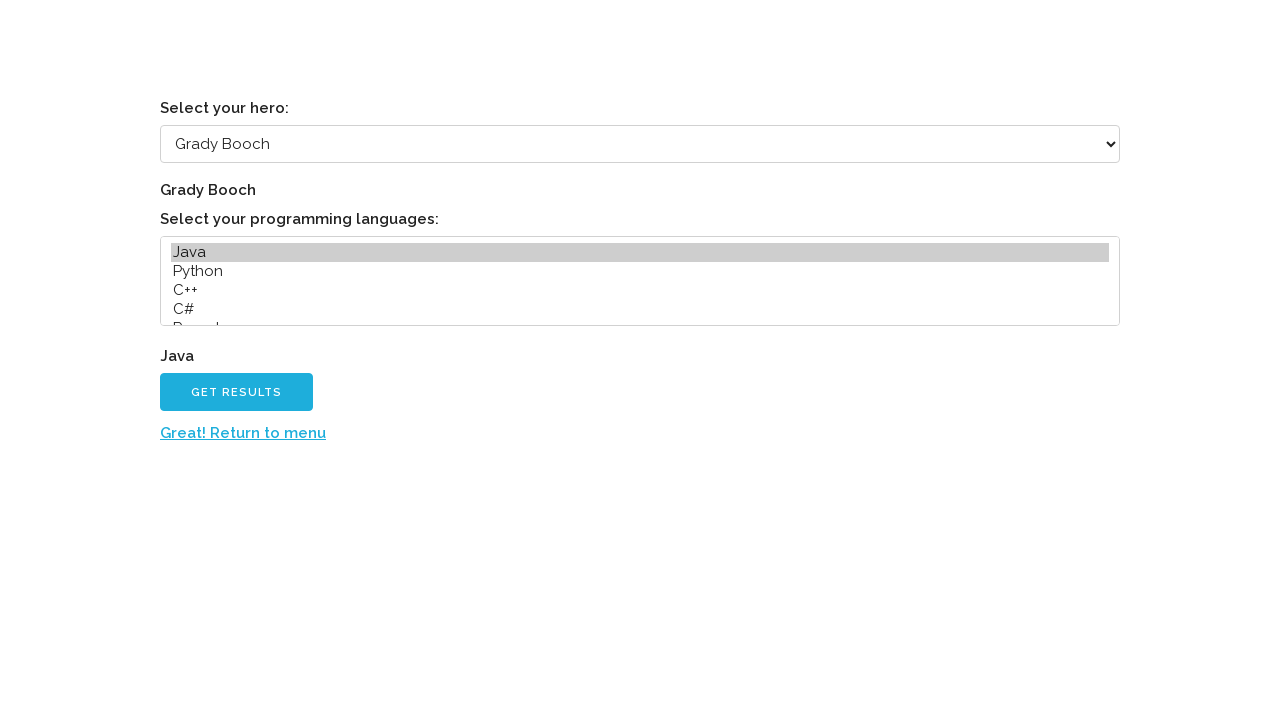

Verified Java selection is displayed correctly
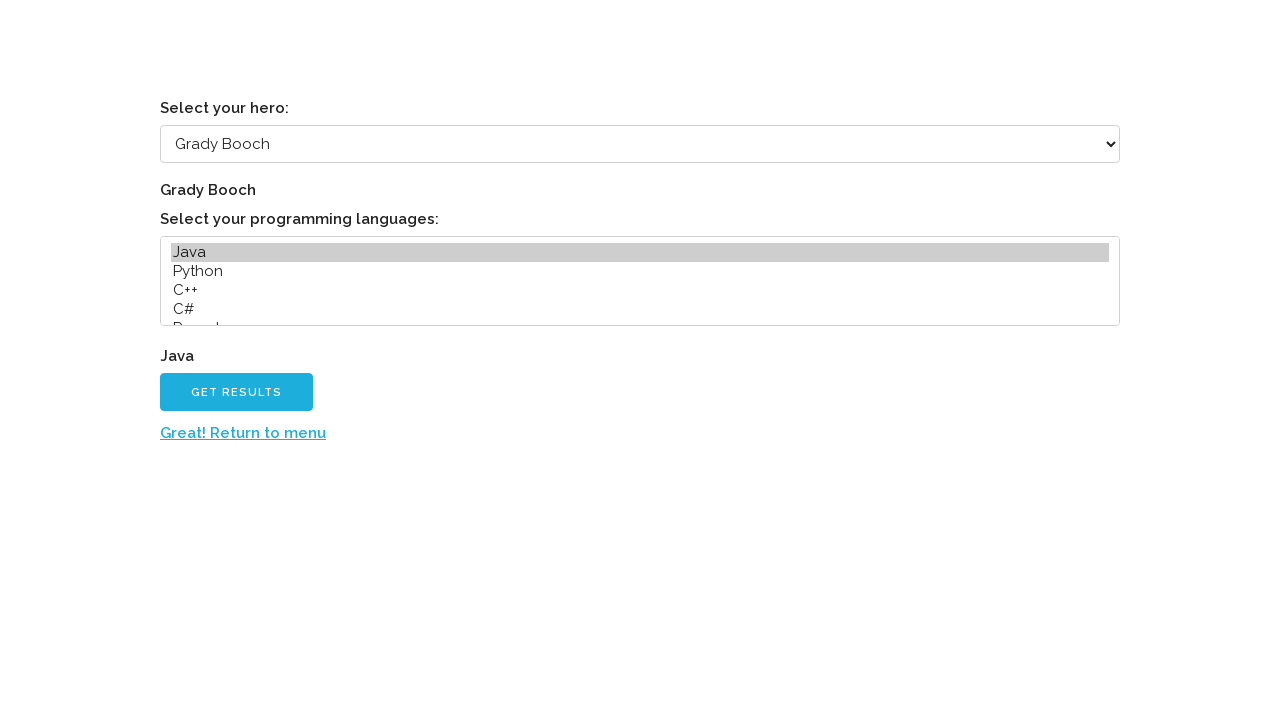

Clicked return to menu link at (243, 433) on a:has-text('Great! Return to menu')
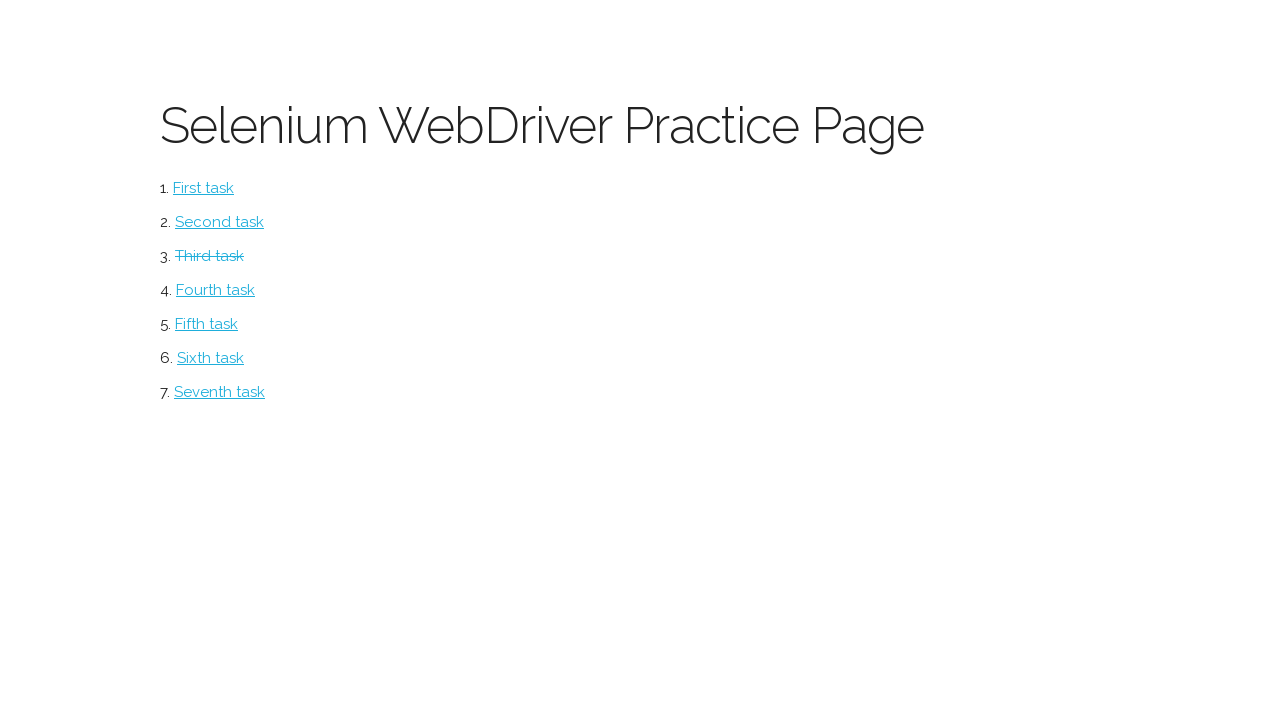

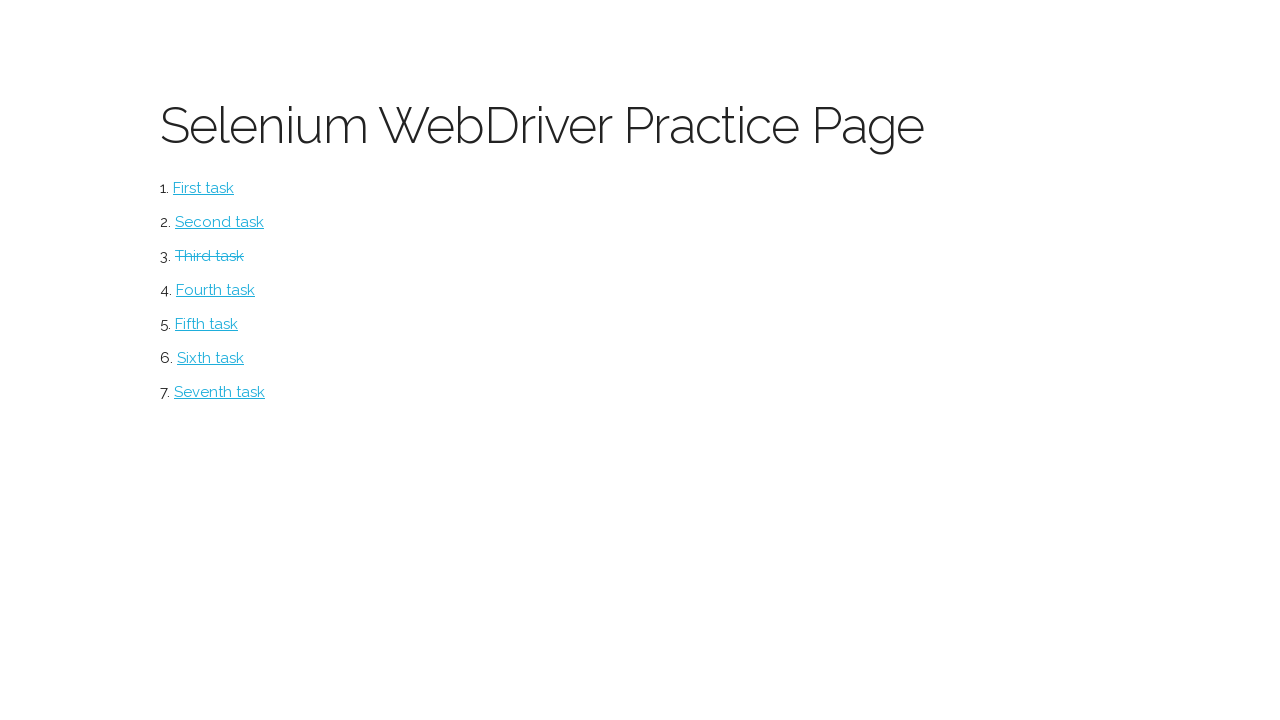